Tests iframe navigation by clicking on the "Iframe with in an Iframe" tab on a frames demo page

Starting URL: https://demo.automationtesting.in/Frames.html

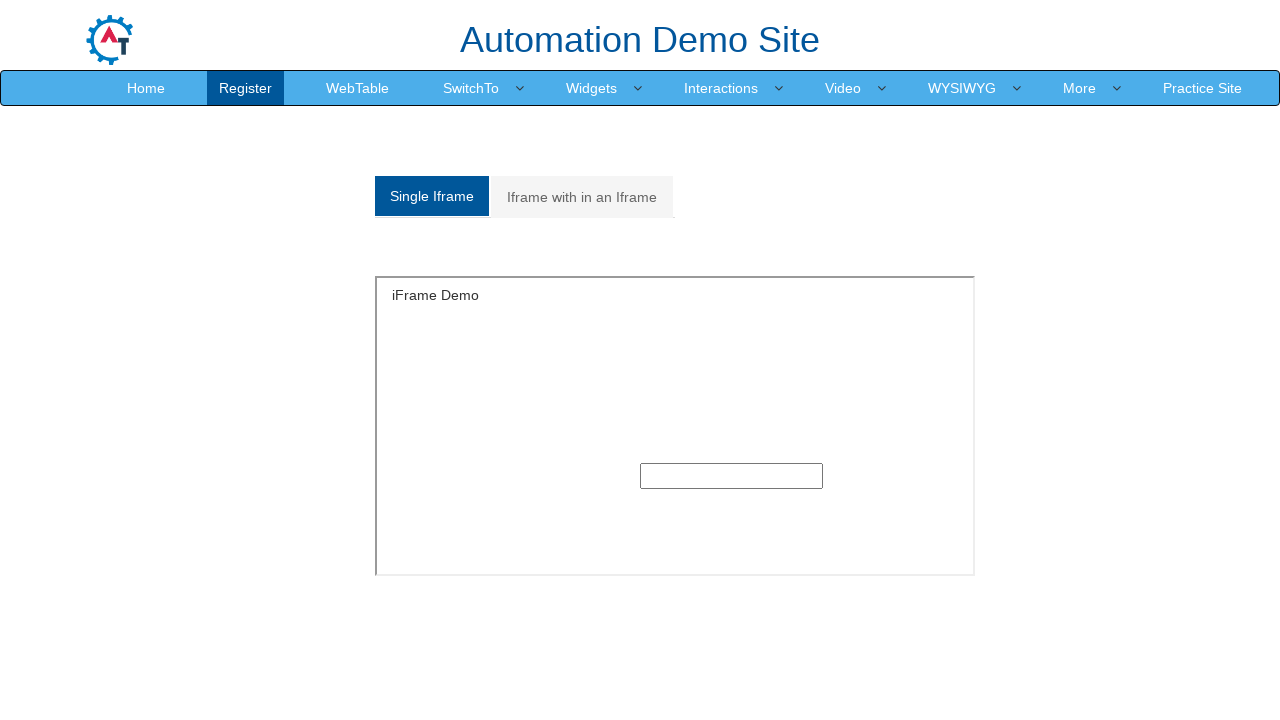

Navigated to frames demo page
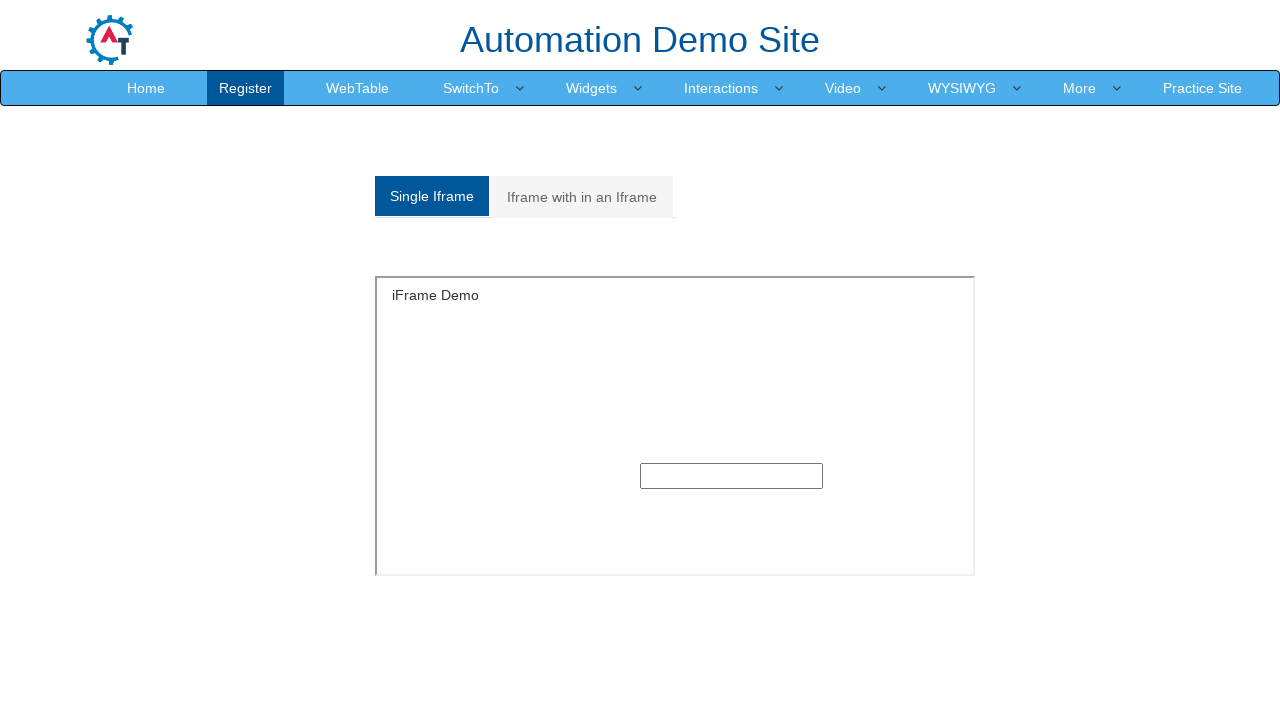

Clicked on the 'Iframe with in an Iframe' tab at (582, 197) on a:has-text('Iframe with in an Iframe')
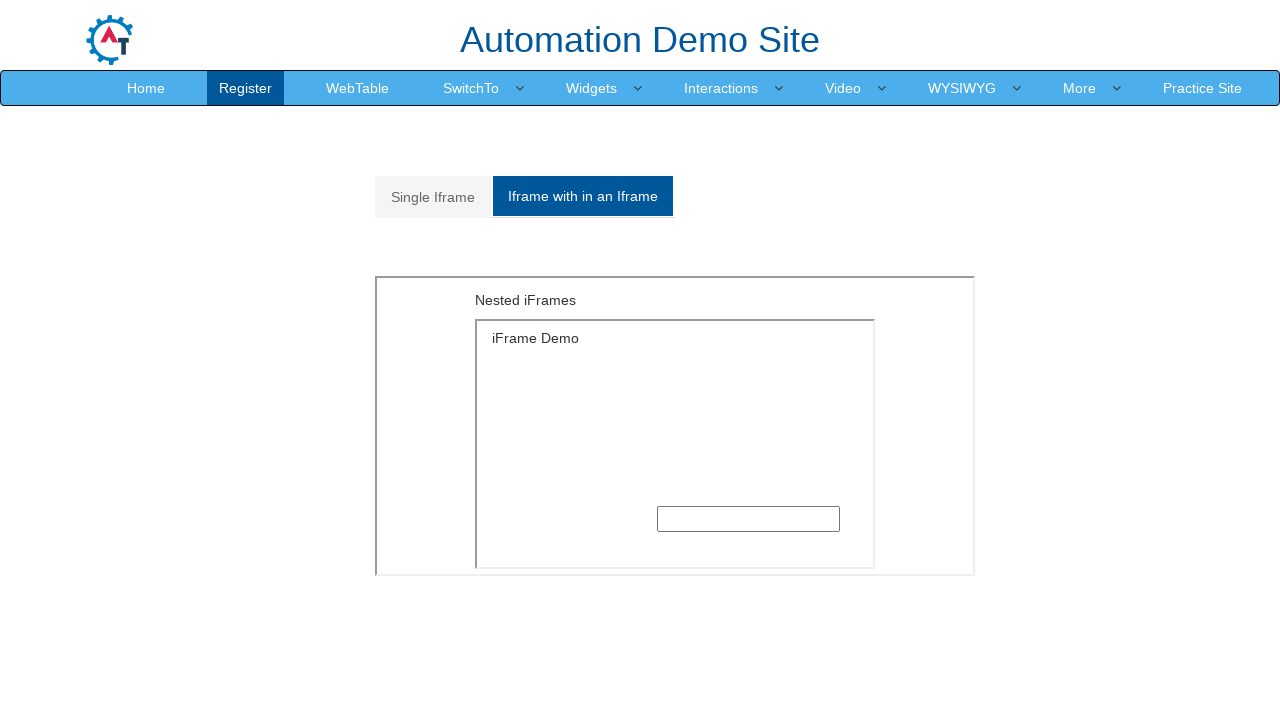

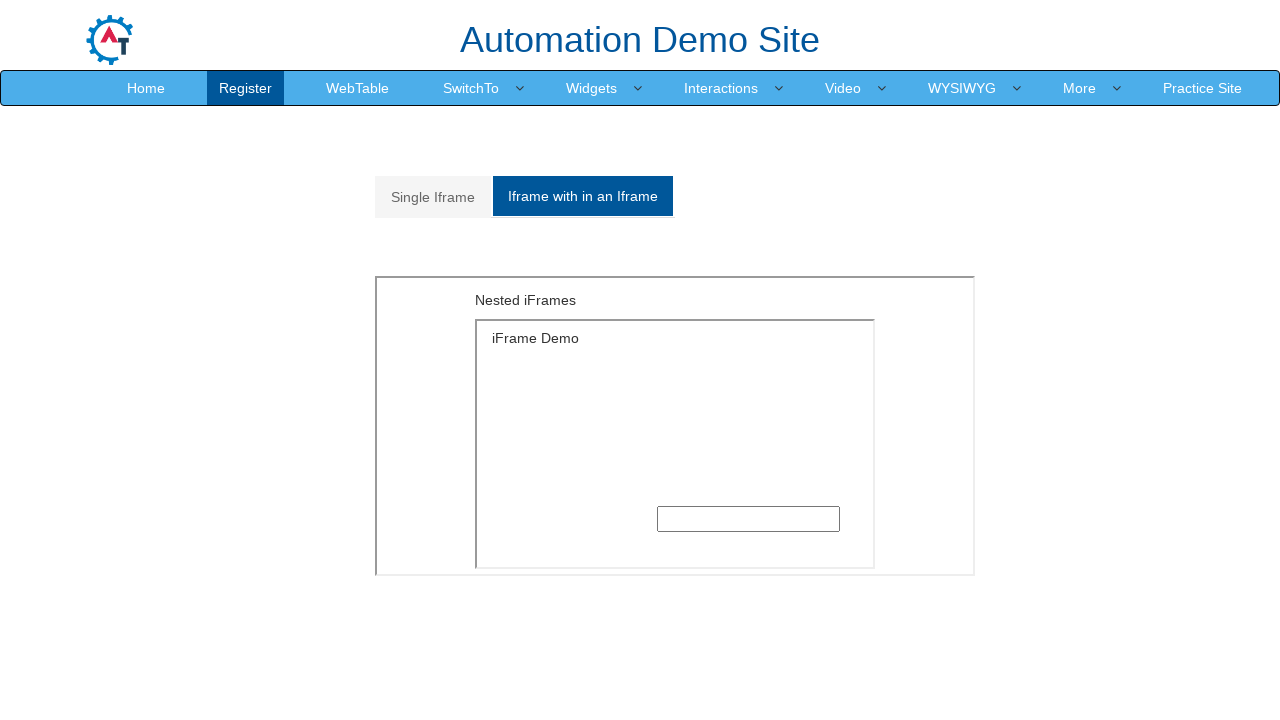